Tests dynamic content loading by clicking a start button and verifying that "Hello World!" text appears after the content loads

Starting URL: https://the-internet.herokuapp.com/dynamic_loading/2

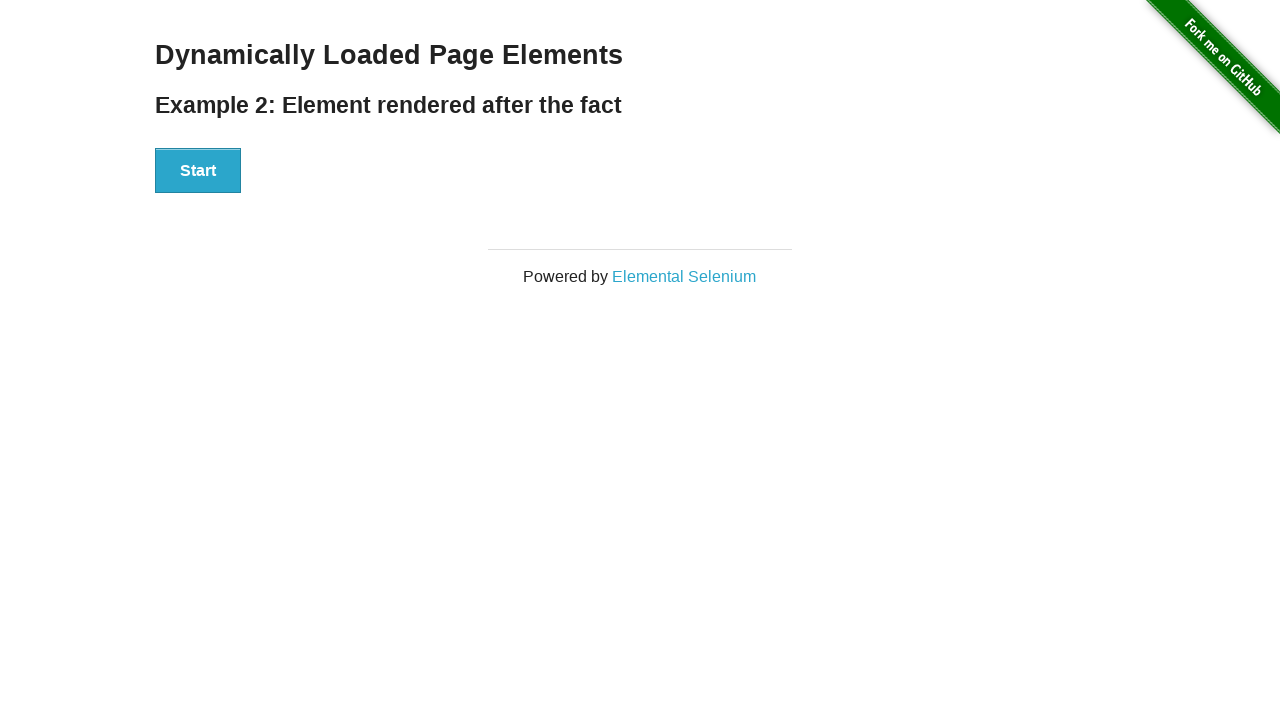

Clicked Start button to trigger dynamic content loading at (198, 171) on div[id='start'] > button
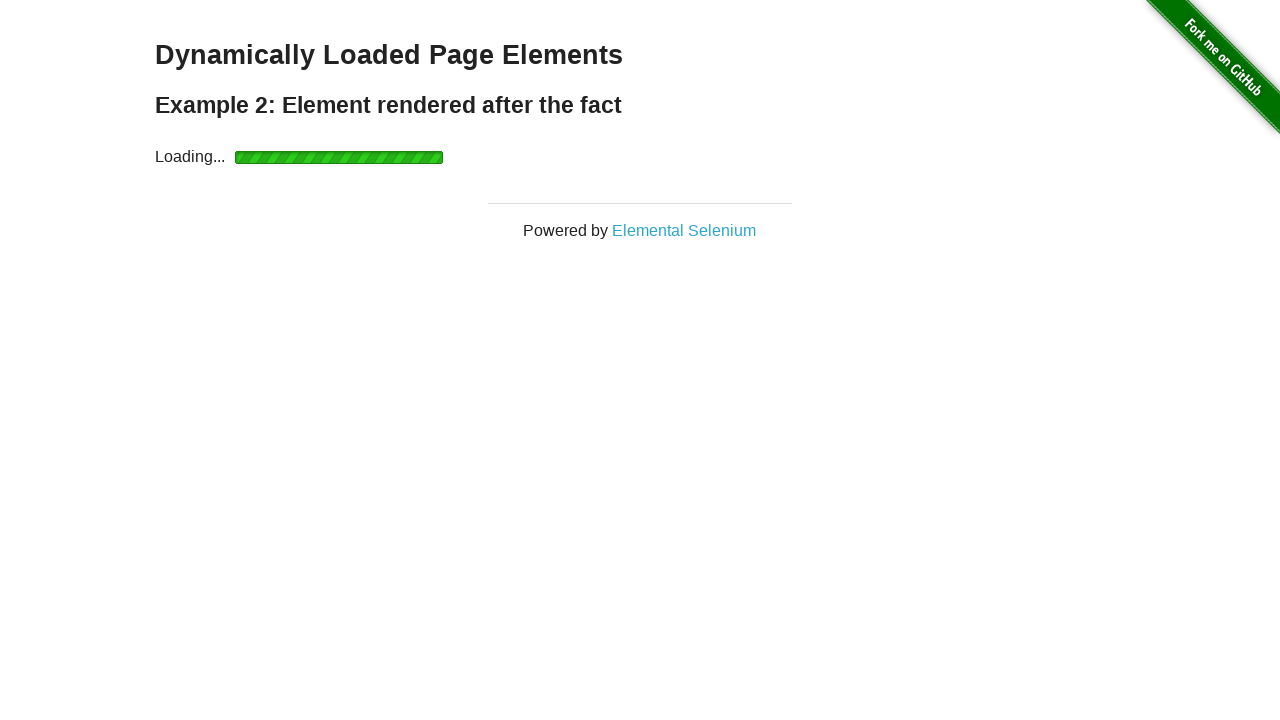

Waited for finish text to become visible
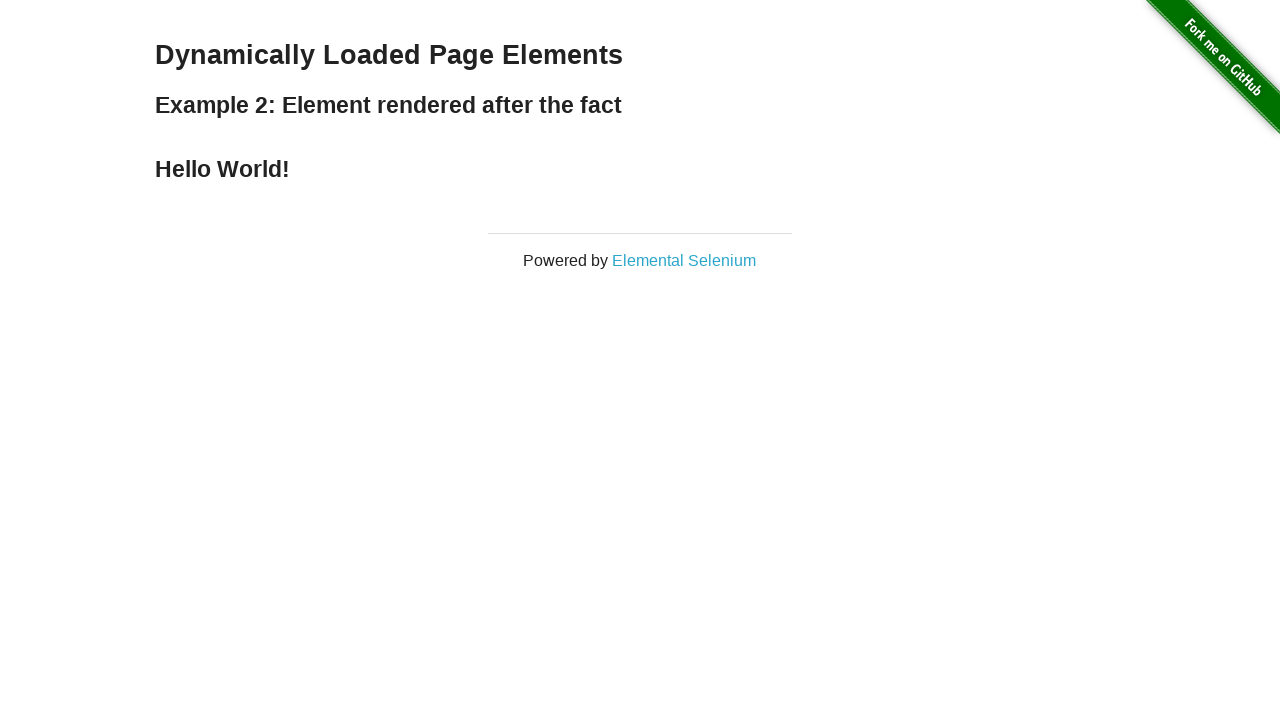

Located the finish text element
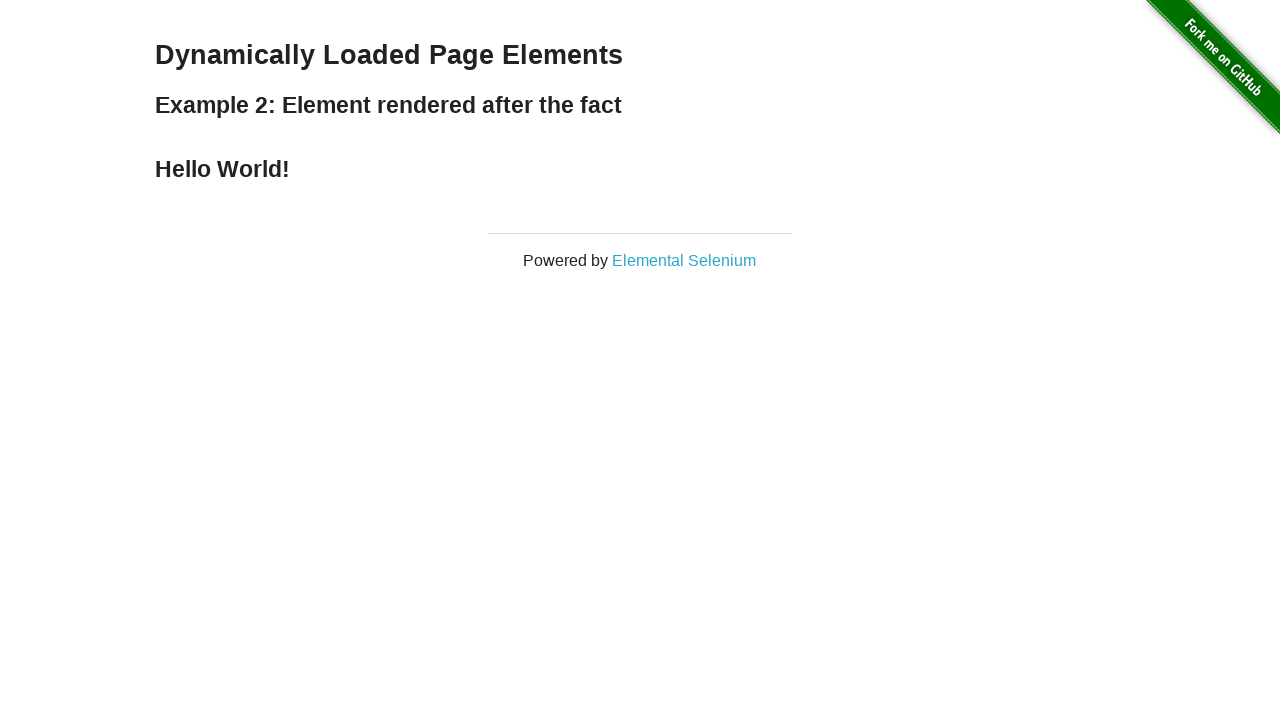

Verified that 'Hello World!' text appears after dynamic loading
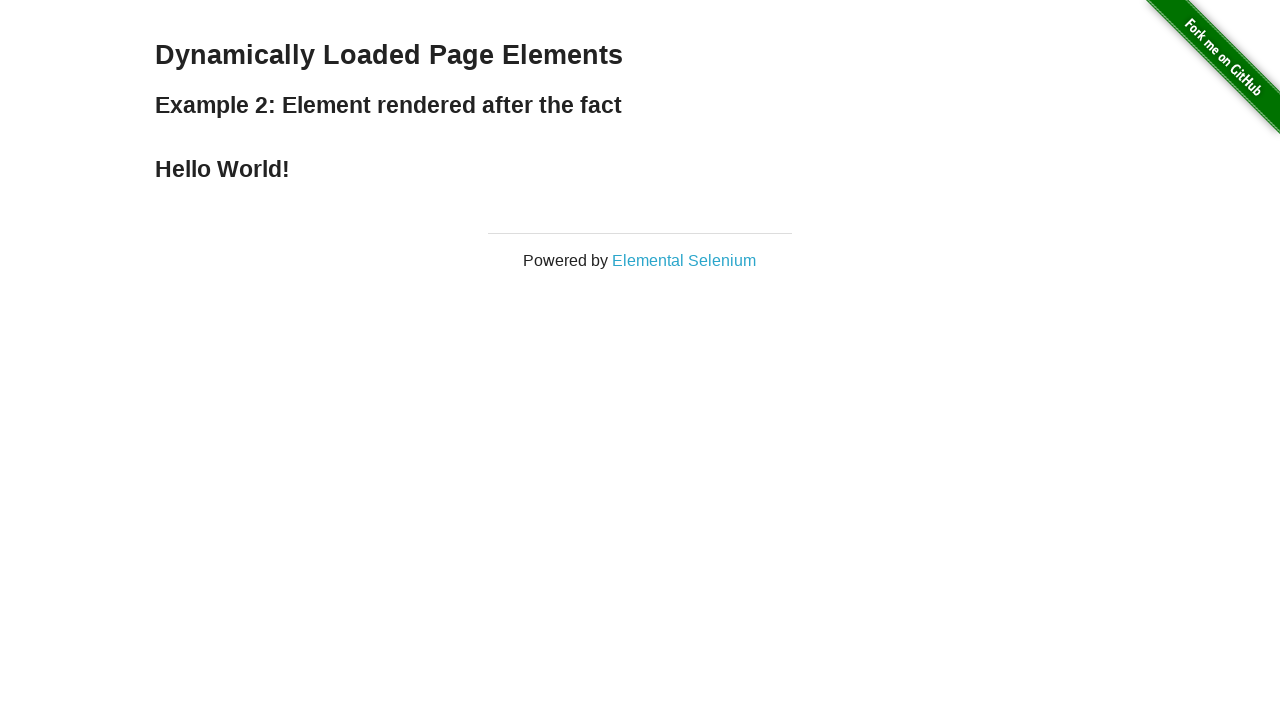

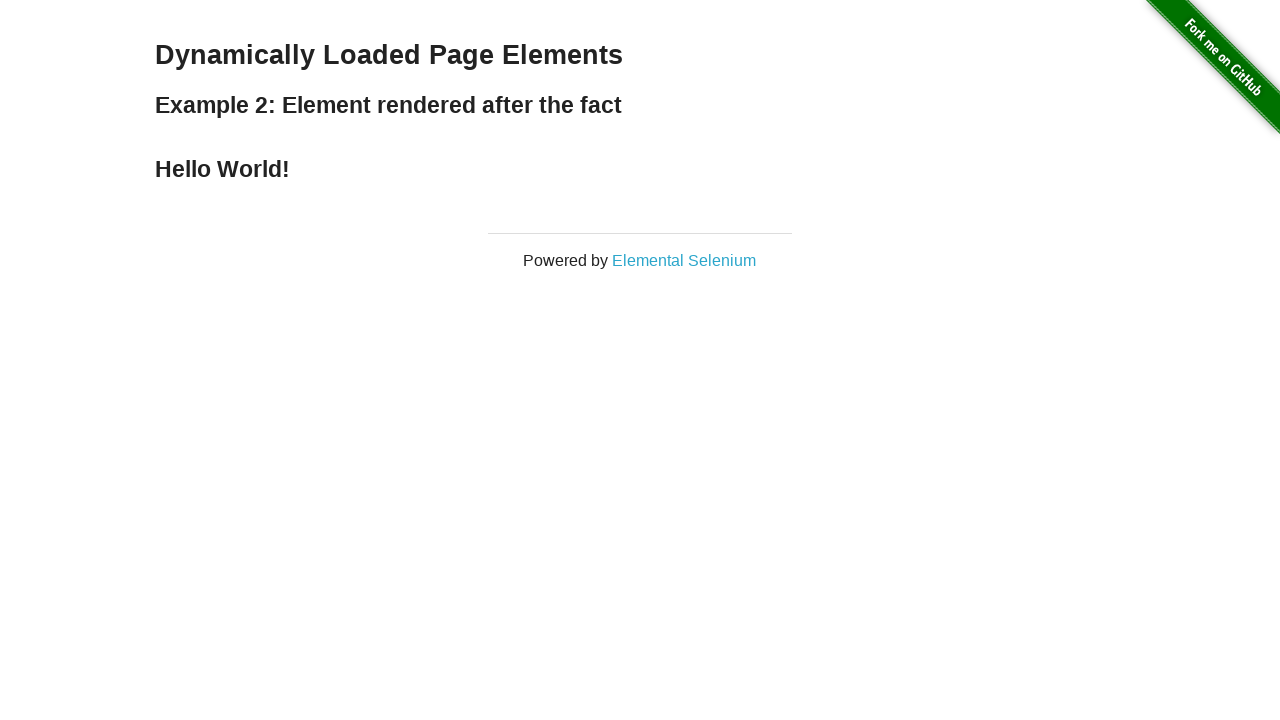